Tests successful order placement by filling all required fields with valid data and submitting the order form

Starting URL: https://gsports.vn/mua/mu-bao-hiem-nua-dau-carbon-x-gangster/

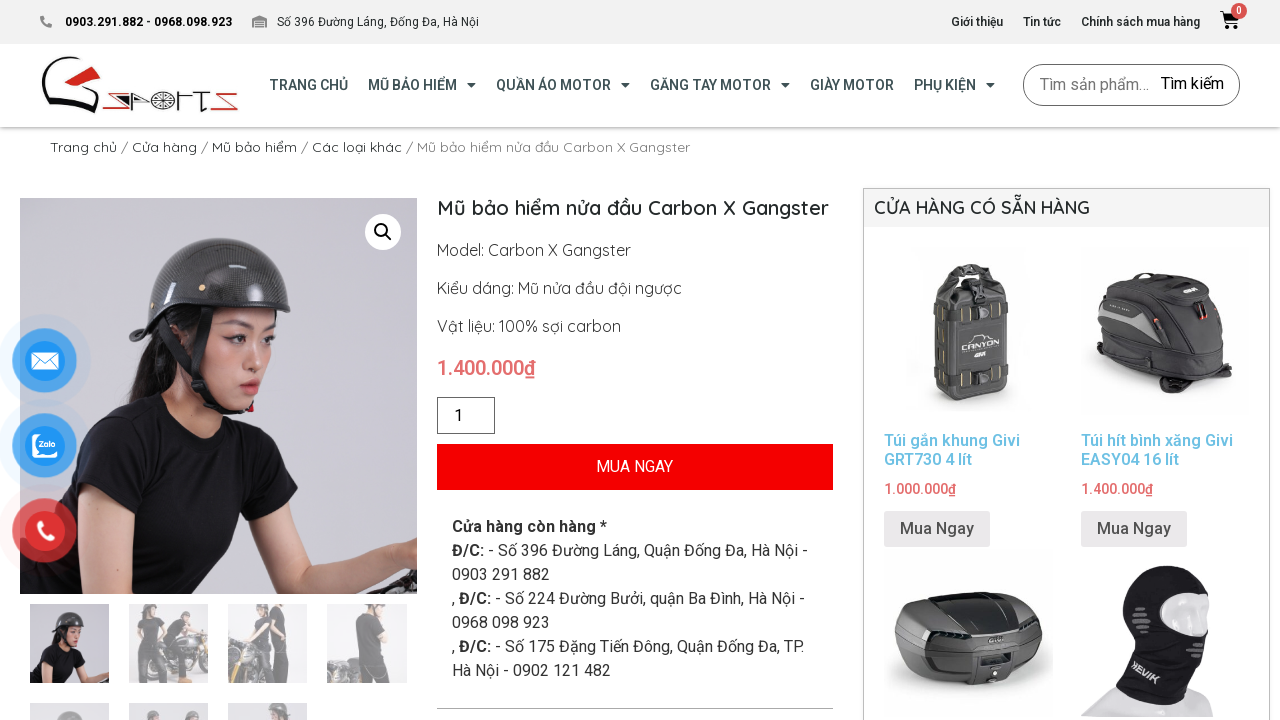

Clicked add to cart button for carbon helmet at (635, 467) on xpath=//html/body/div[3]/div/section[2]/div/div/div[1]/div/div/section[1]/div/di
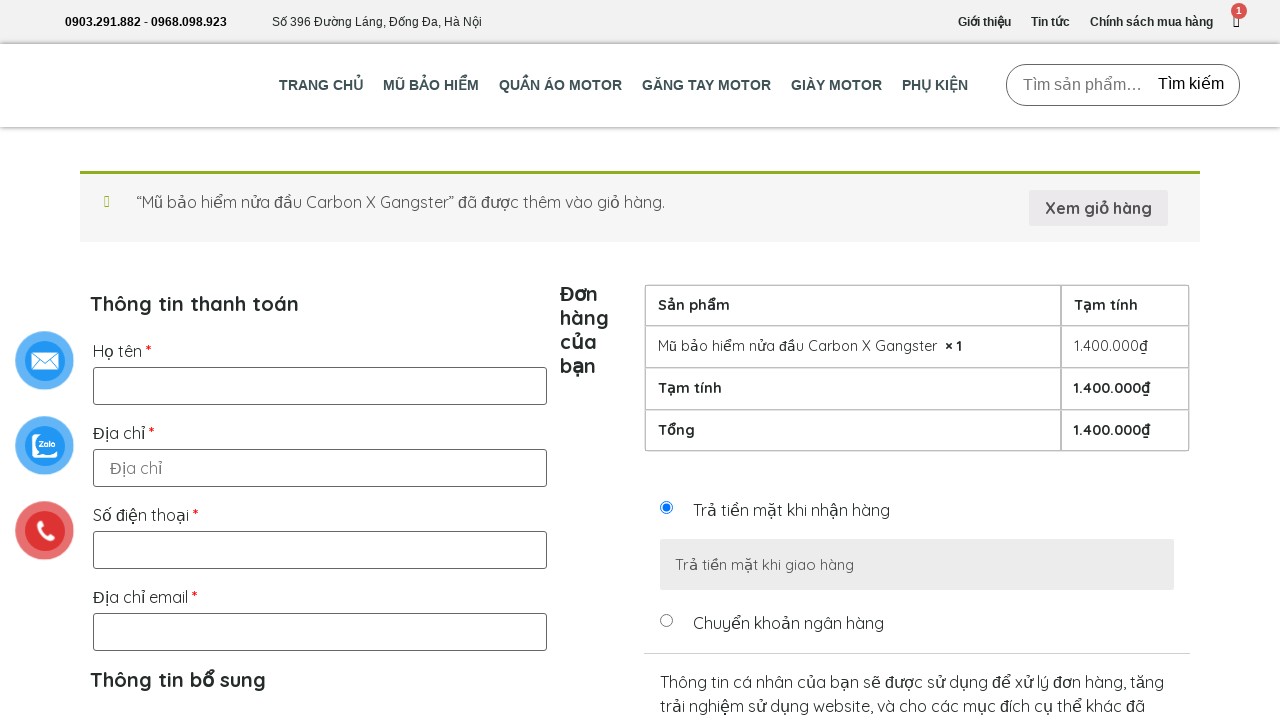

Waited 3 seconds for checkout form to load
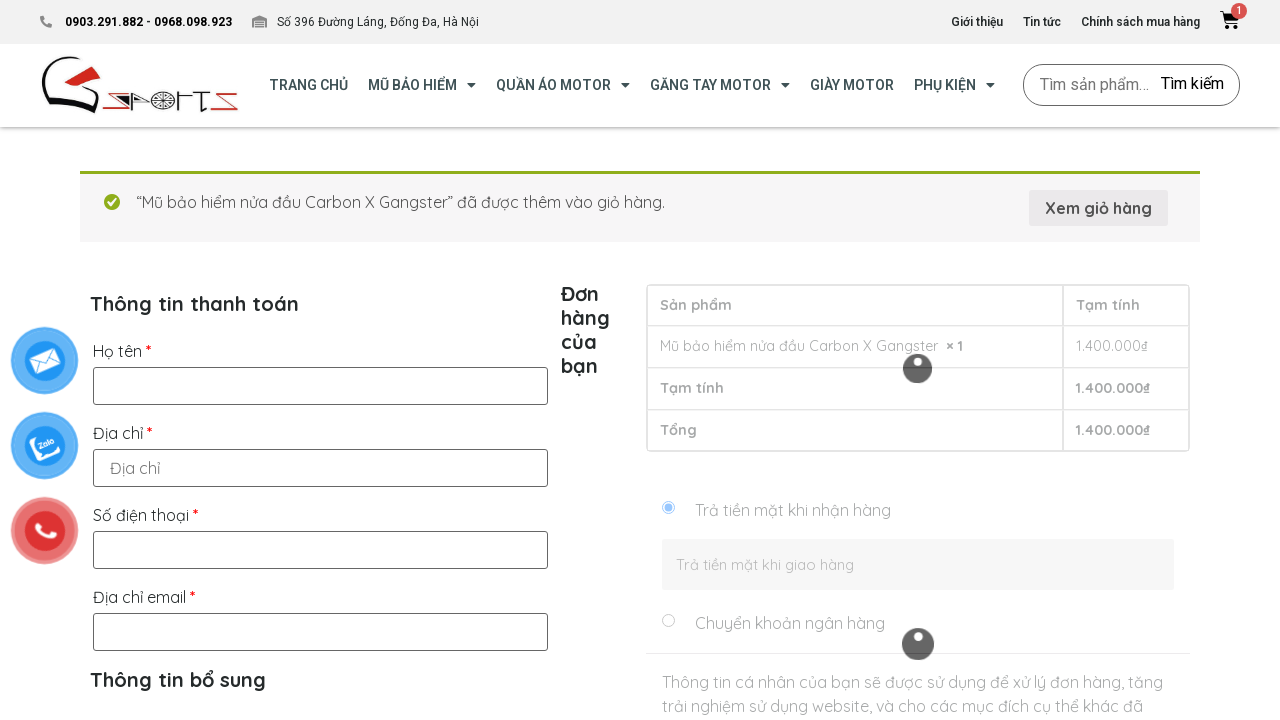

Filled billing first name with 'Nguyễn Văn B' on #billing_first_name
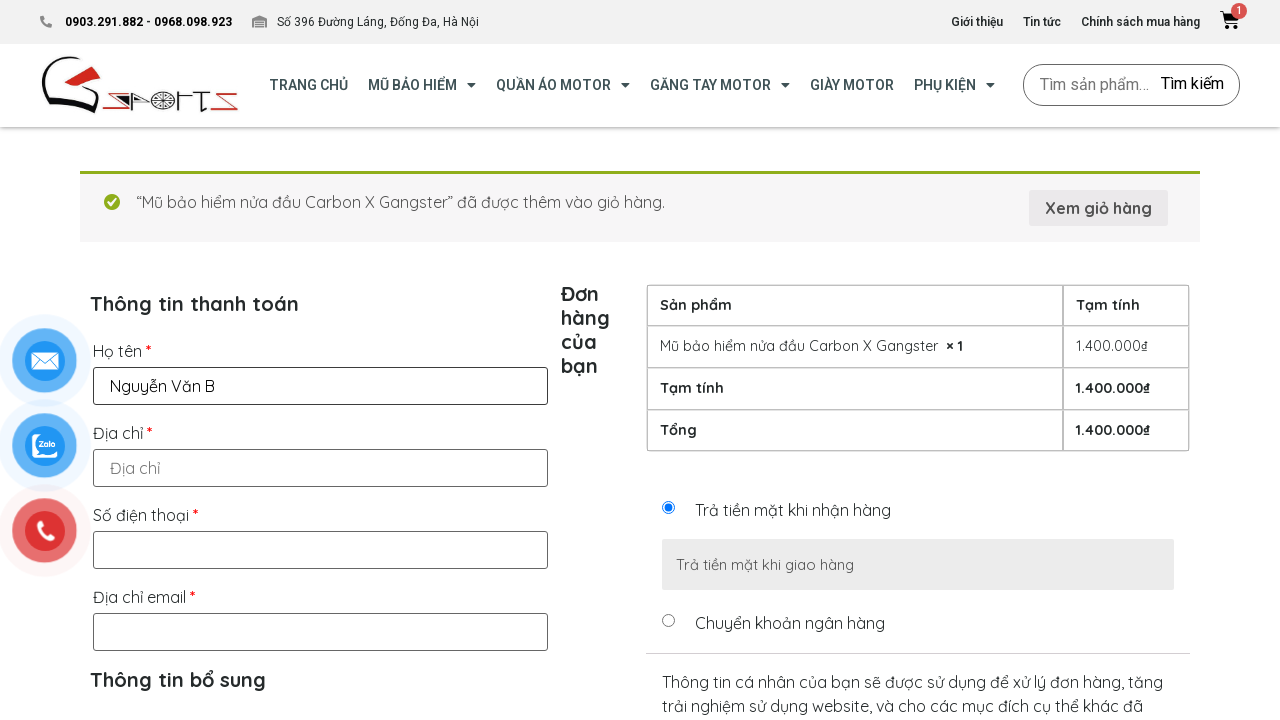

Filled billing address with '123 Lê Lợi, Quận 1, TP.HCM' on #billing_address_1
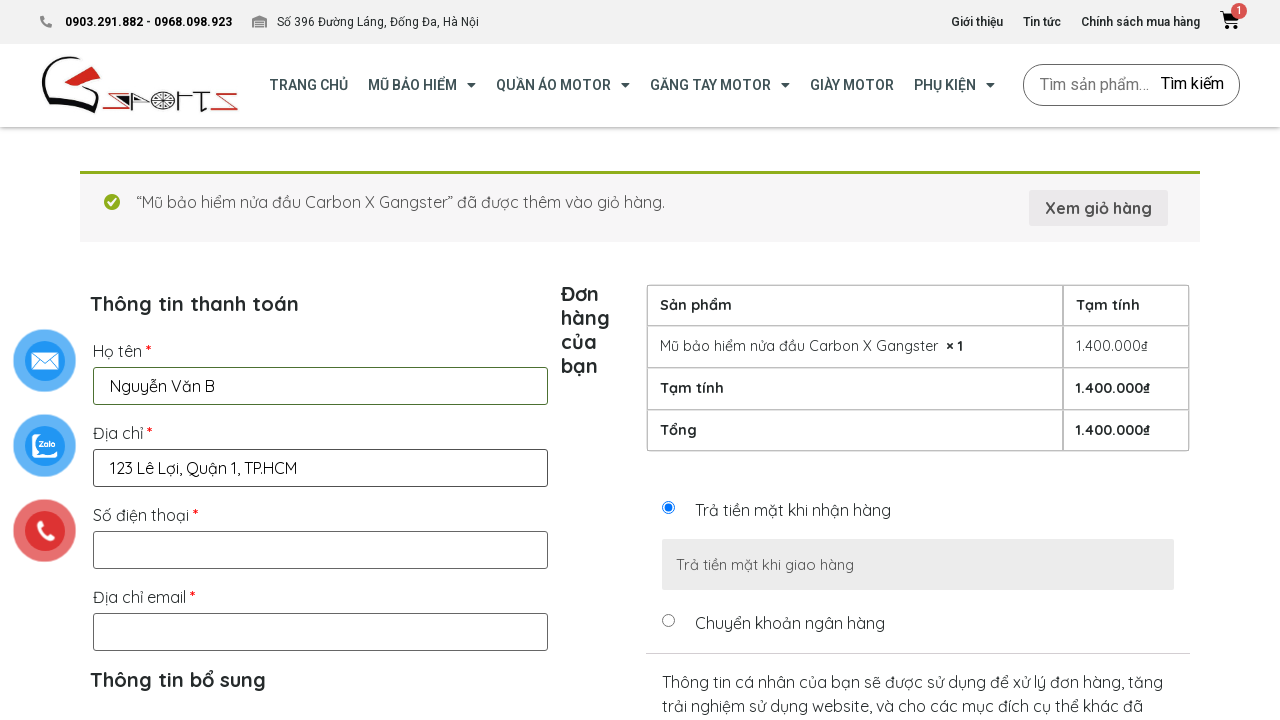

Filled billing phone number with '0912345678' on #billing_phone
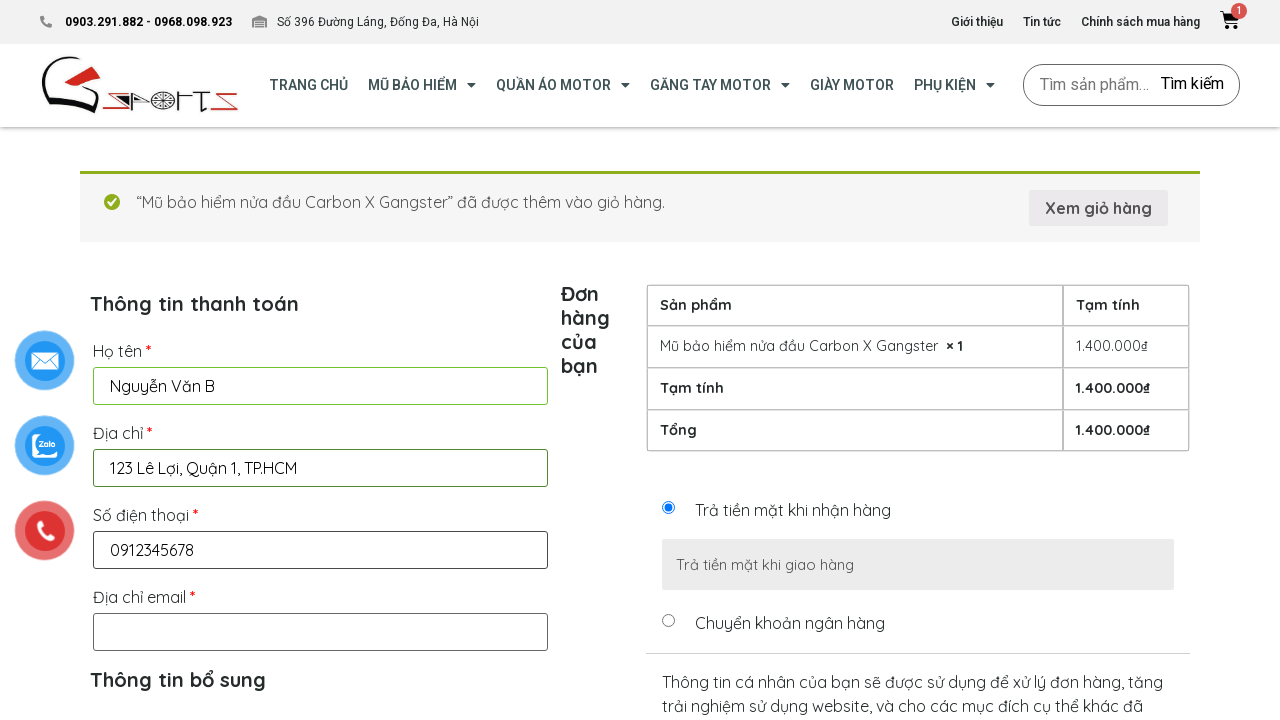

Filled billing email with 'nguyenvanb@example.com' on #billing_email
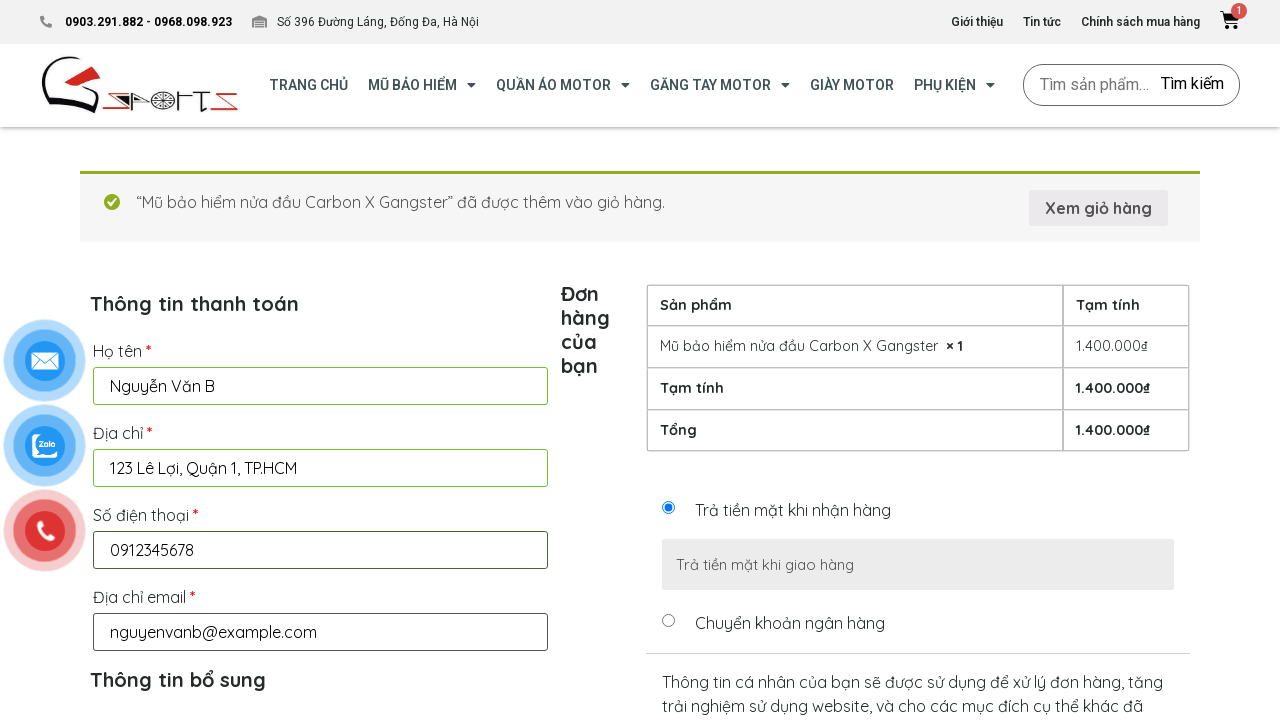

Waited 1 second before placing order
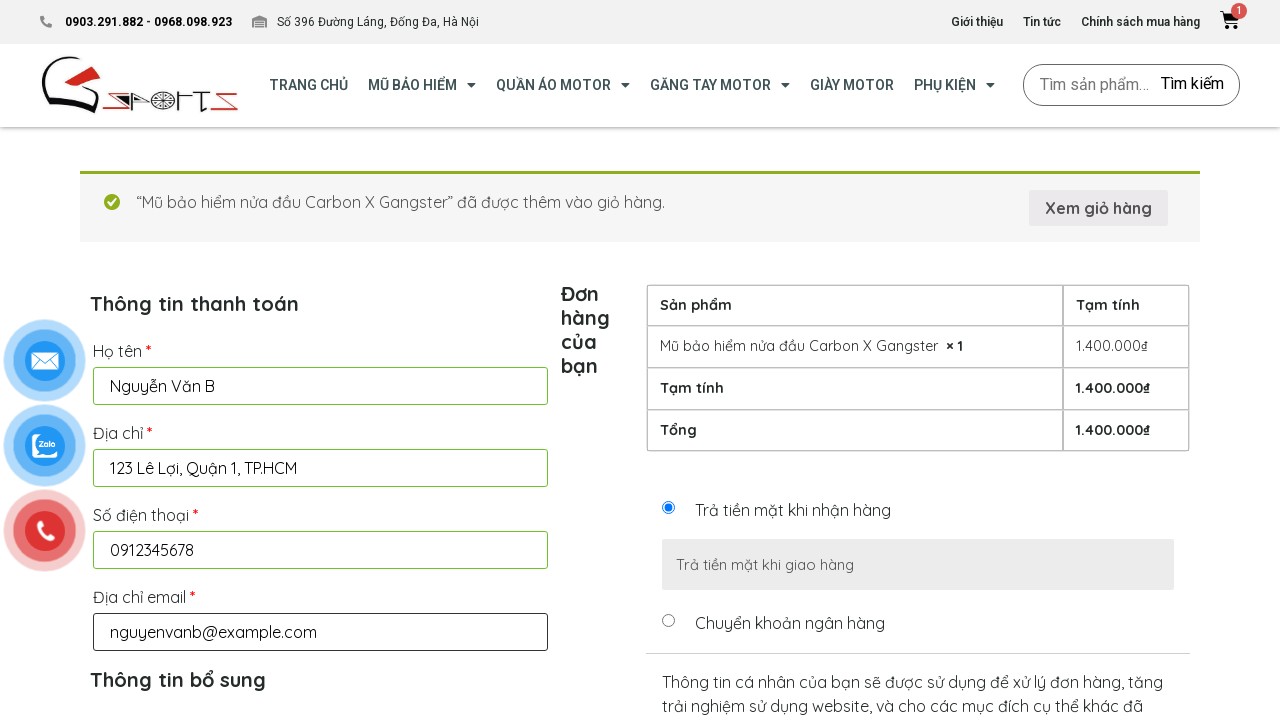

Clicked place order button to submit the order at (918, 361) on #place_order
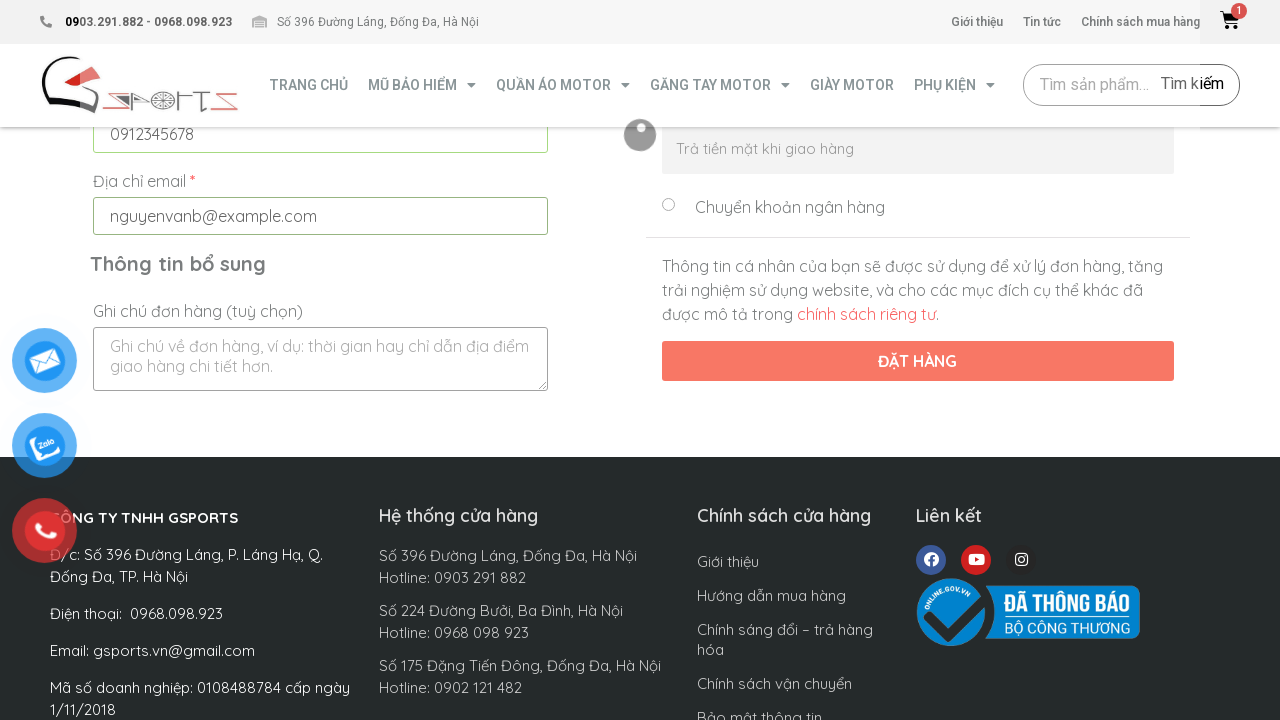

Waited 15 seconds for order confirmation page to load
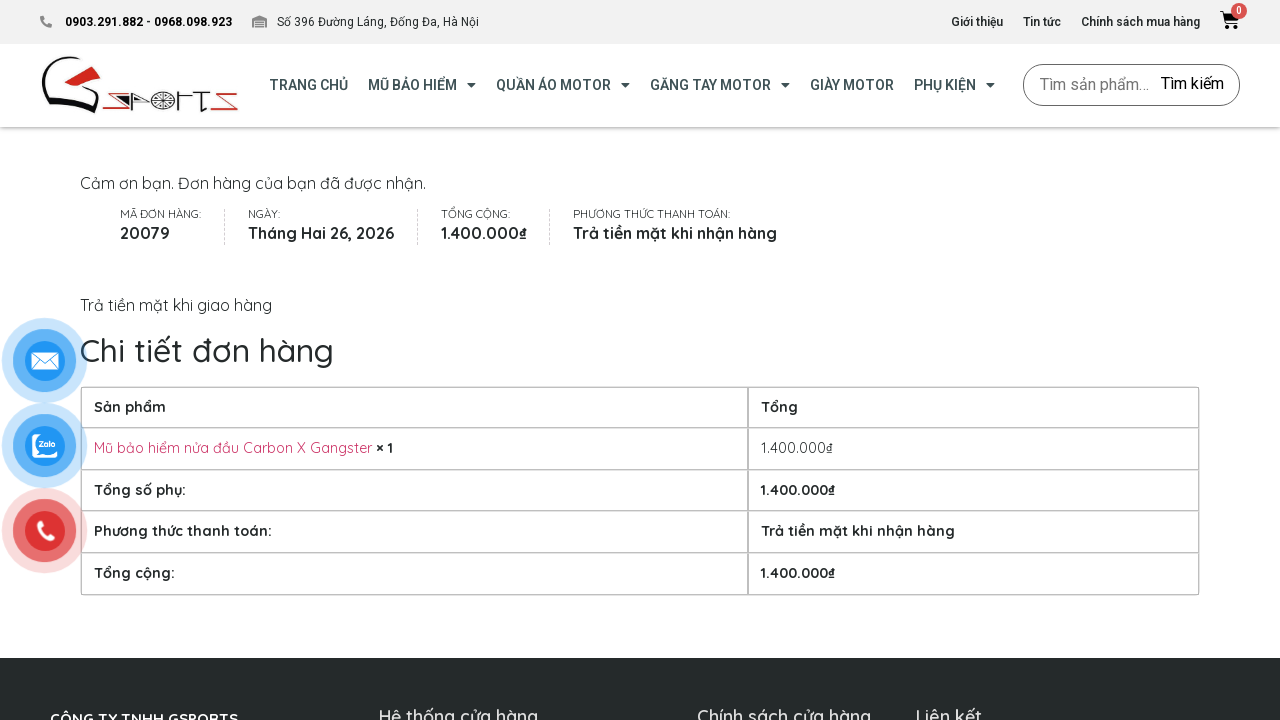

Order confirmation message appeared successfully
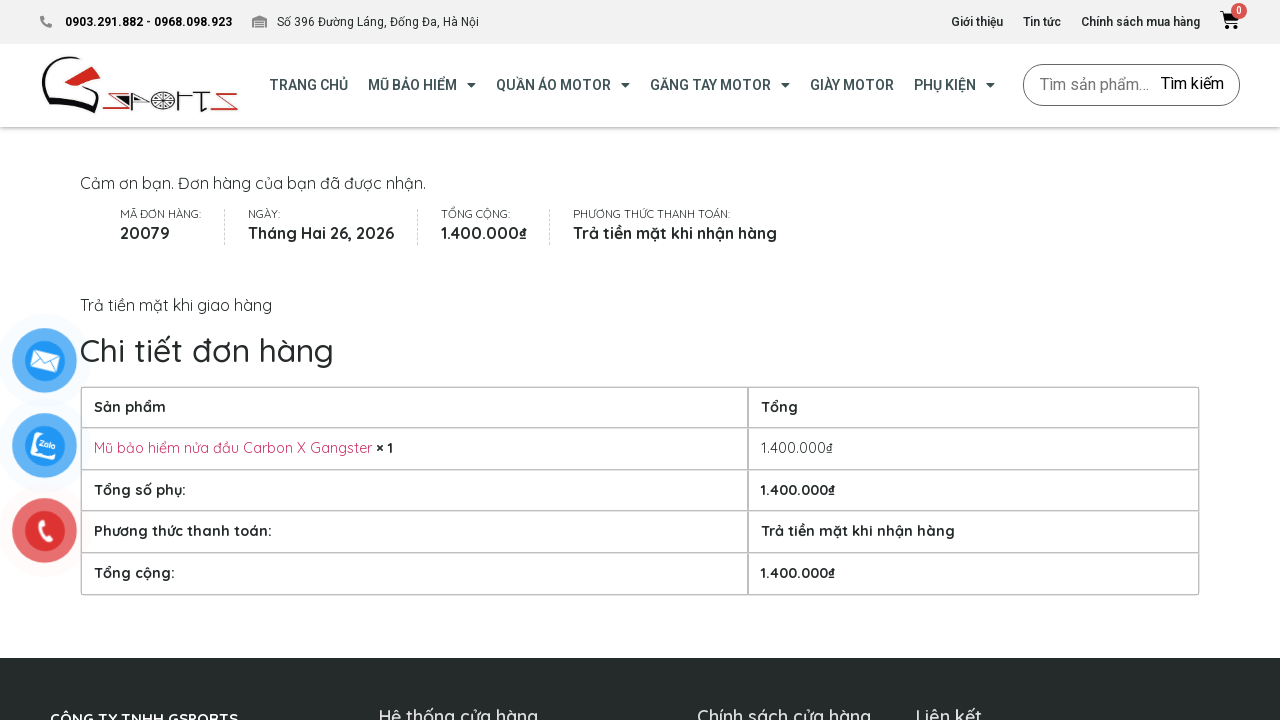

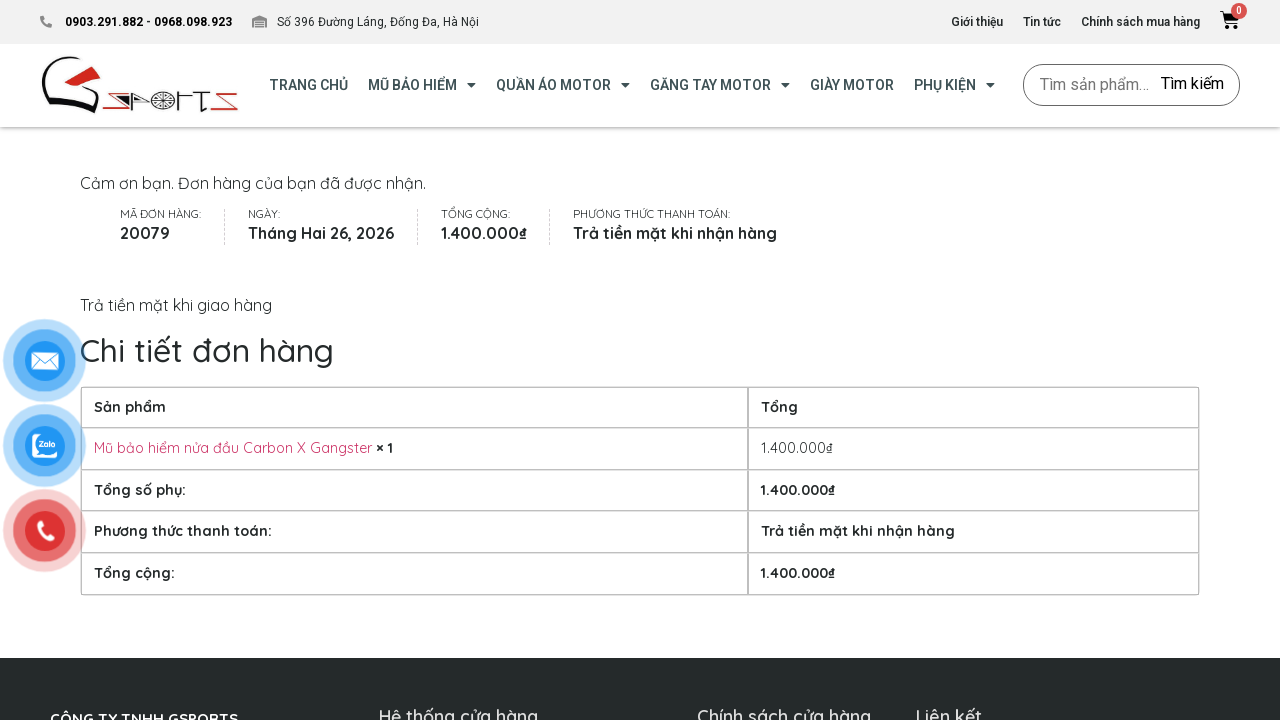